Tests navigation and element interaction on letcode.in by clicking through various pages (testing page, home page), navigating back, and verifying text content and attributes of form elements on the edit page.

Starting URL: https://letcode.in/edit

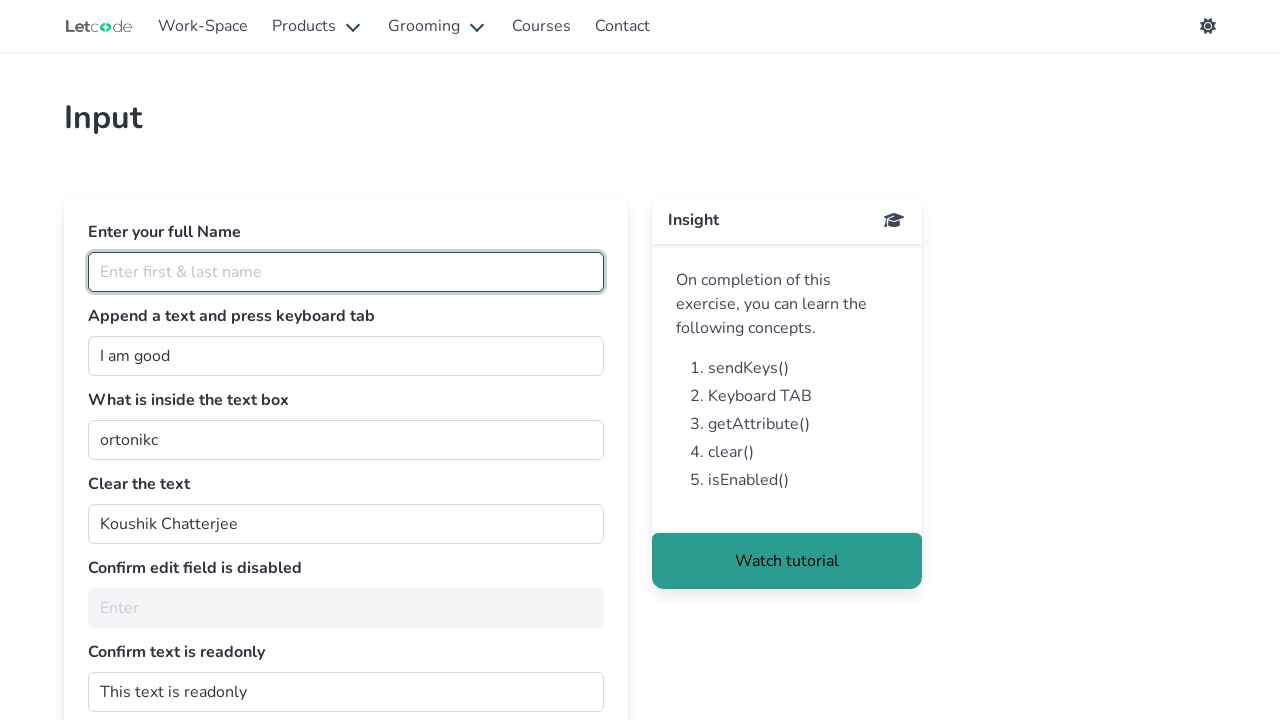

Retrieved h1 text from edit page
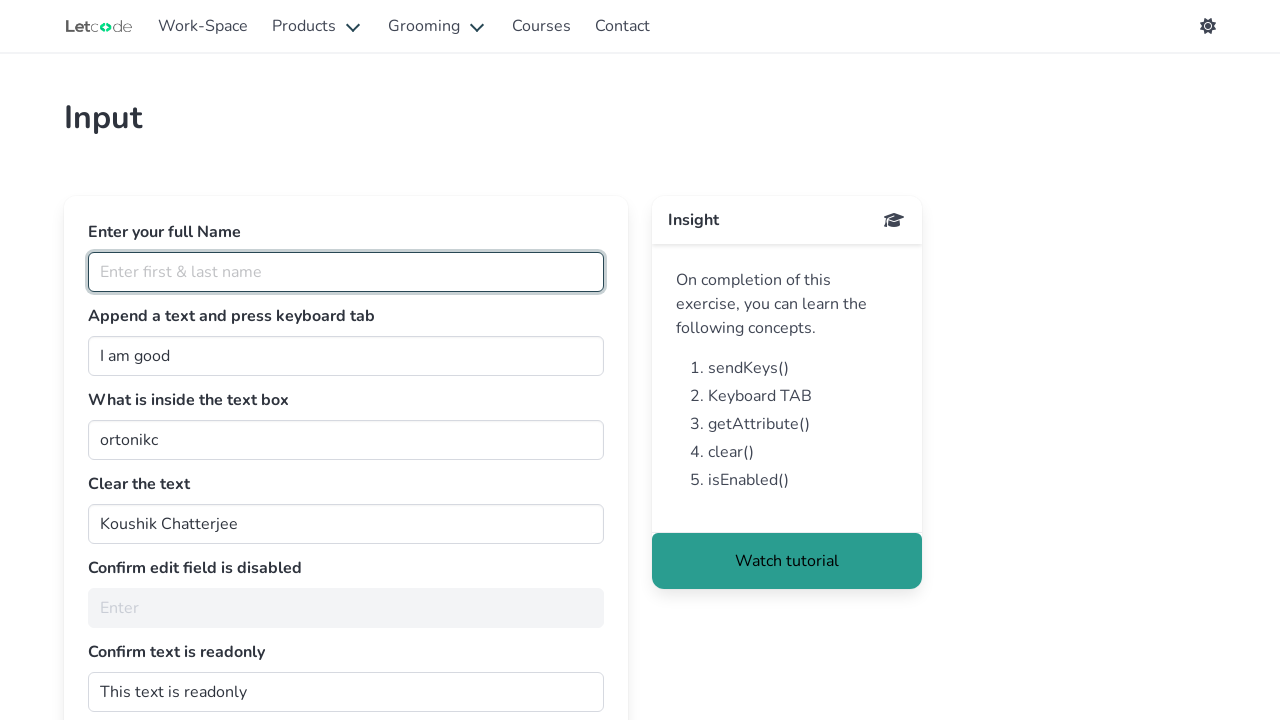

Clicked on testing link at (203, 26) on #testing
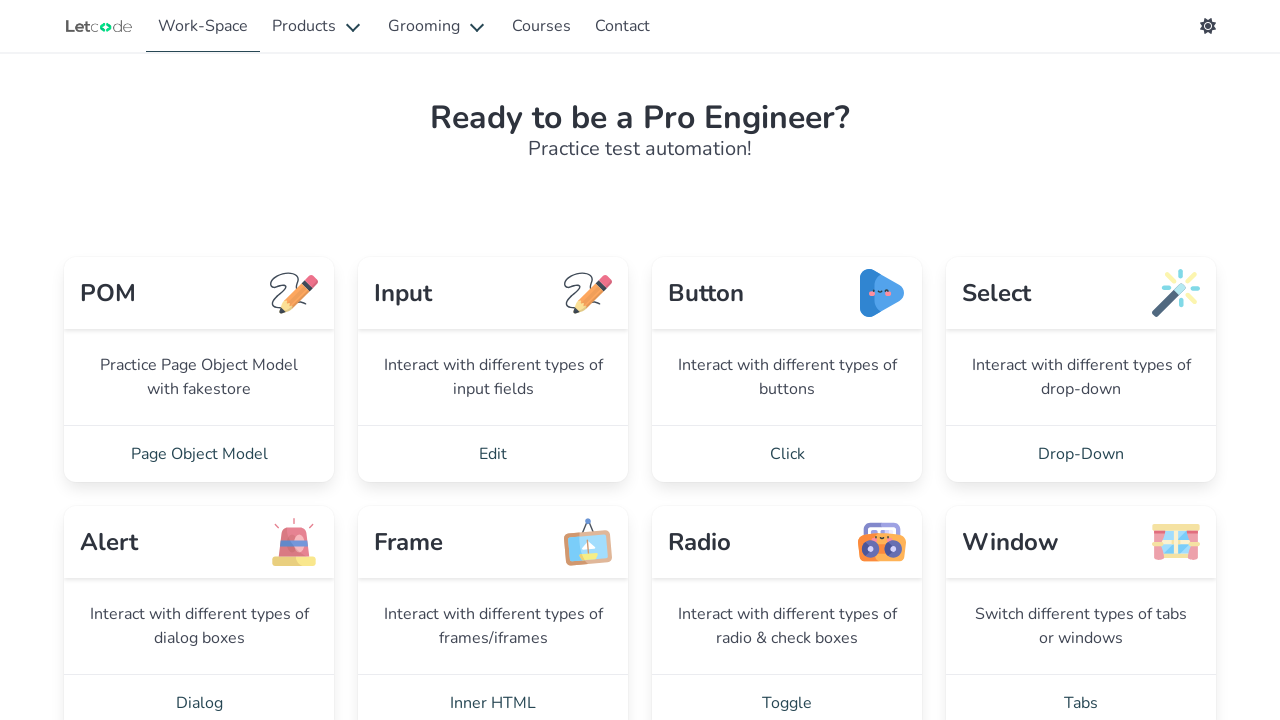

Retrieved title text from test site page
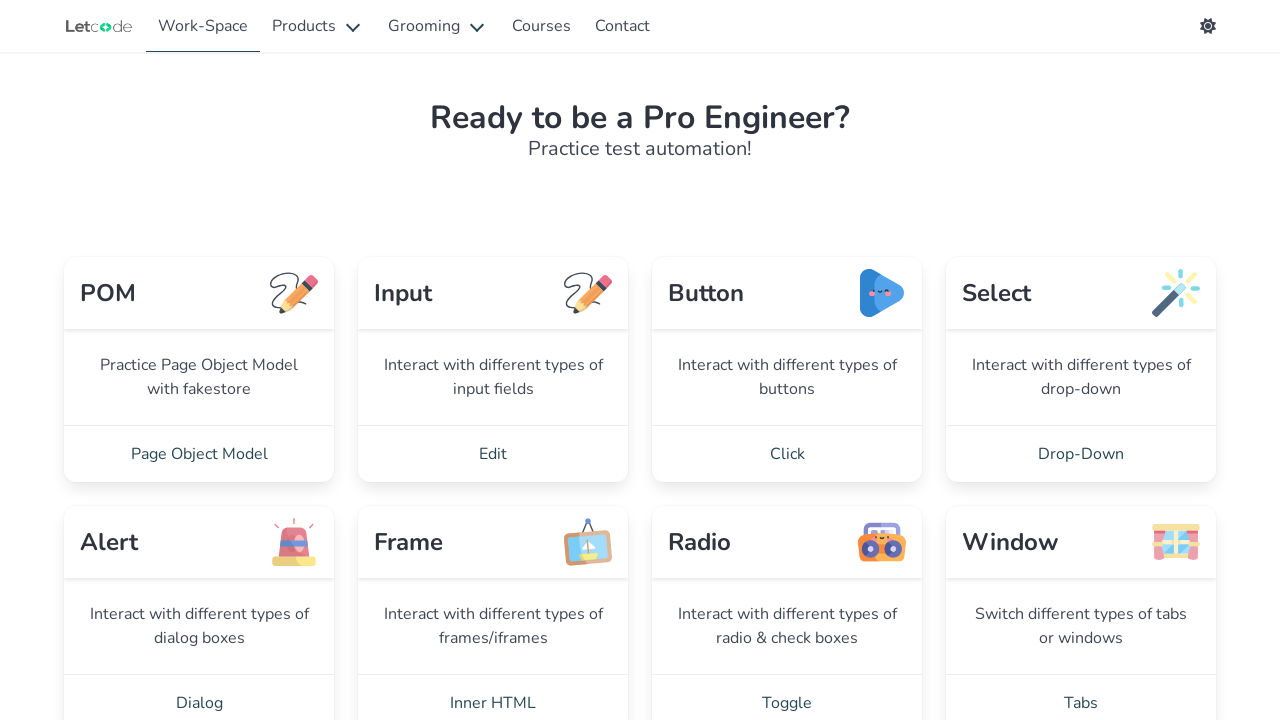

Retrieved subtitle text from test site page
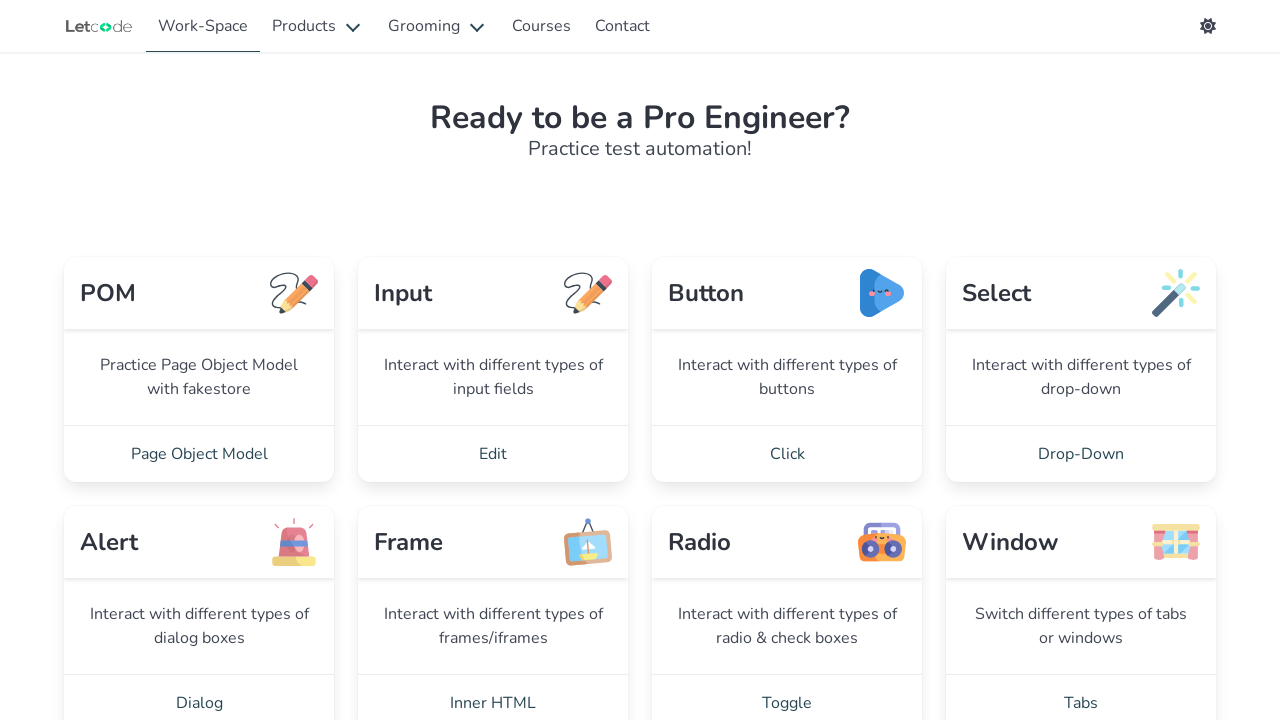

Clicked on home/logo link at (99, 26) on xpath=//html/body/app-root/app-header/nav/div/div[1]/a[1]
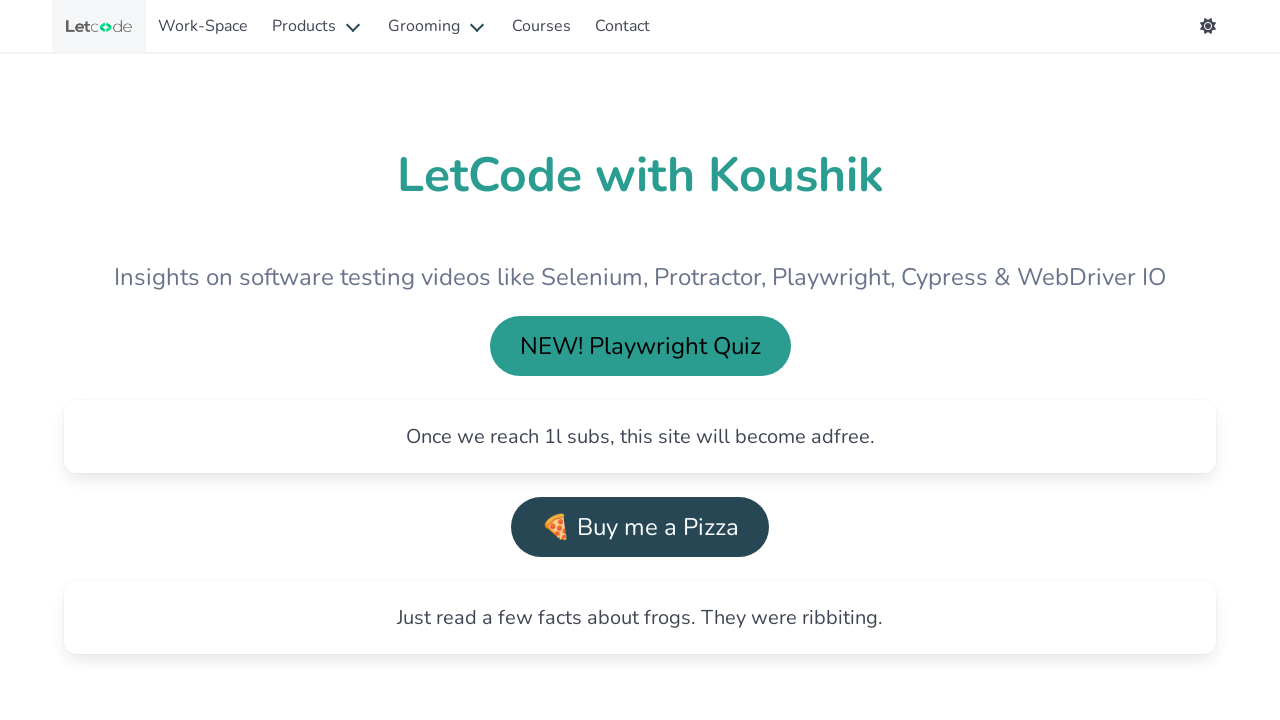

Retrieved letcode heading text from home page
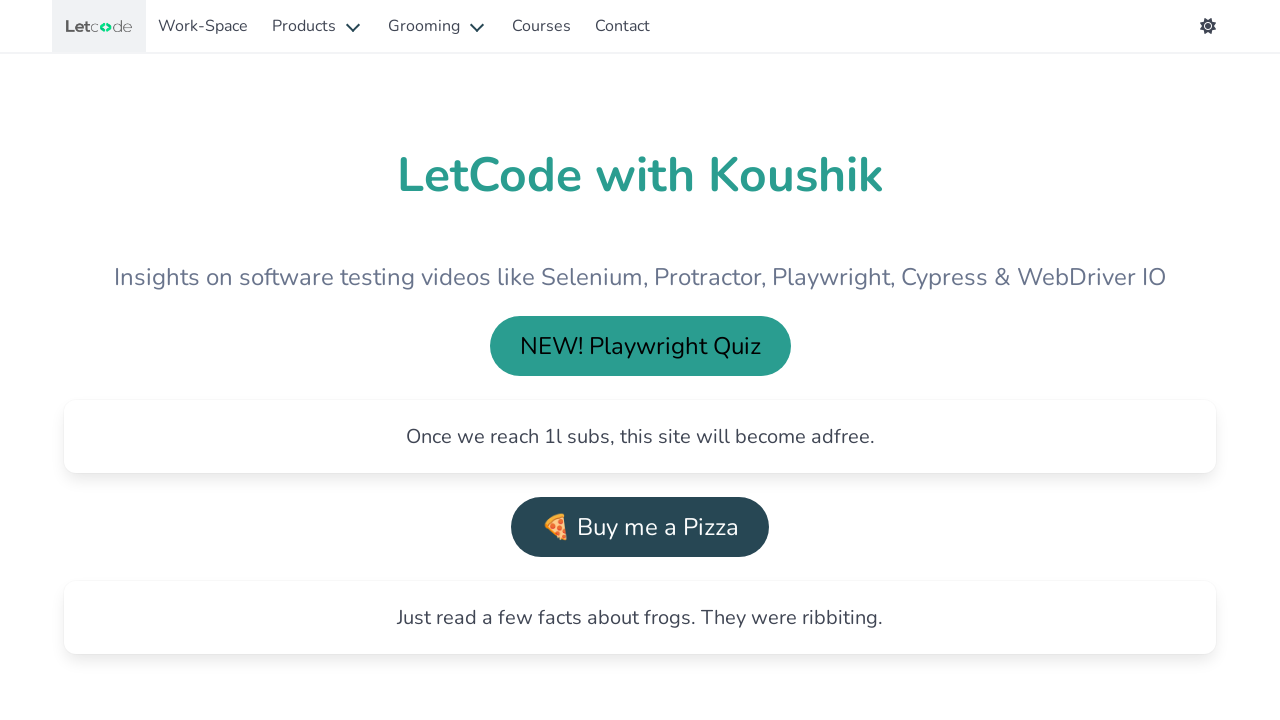

Navigated back to previous page
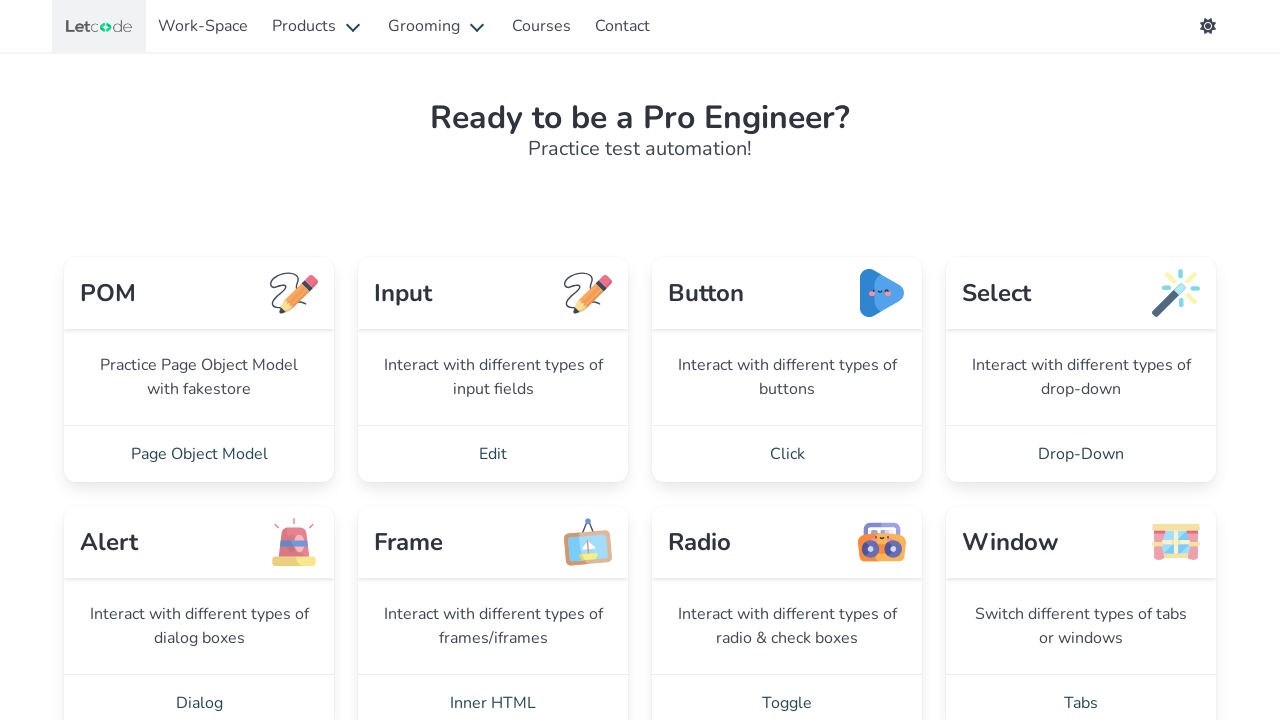

Clicked on Edit link at (493, 454) on text=Edit
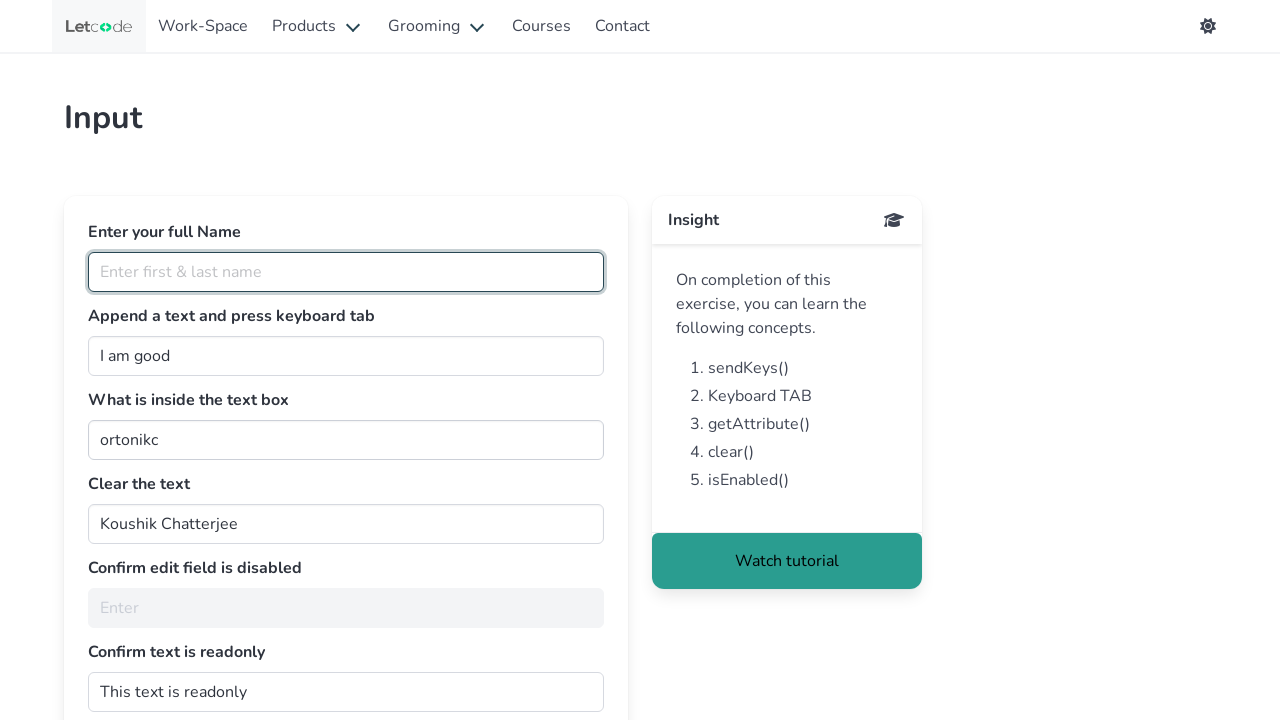

Waited for card content to load
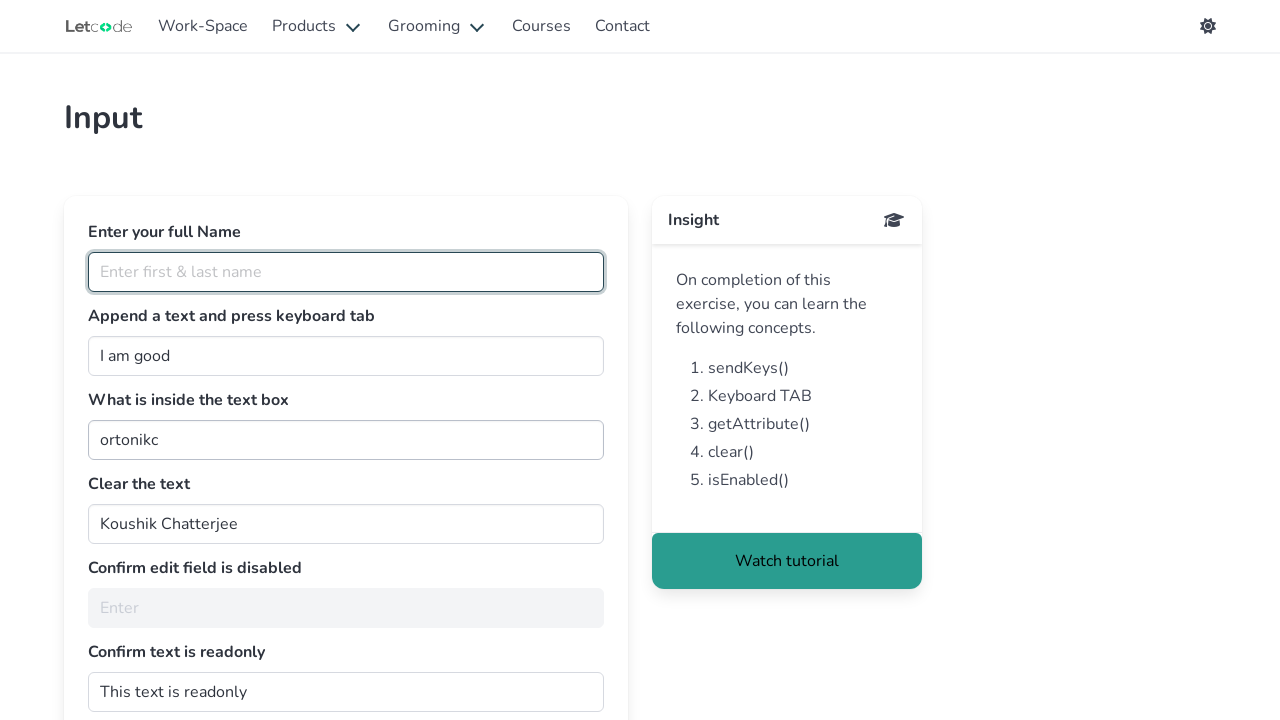

Retrieved card content text
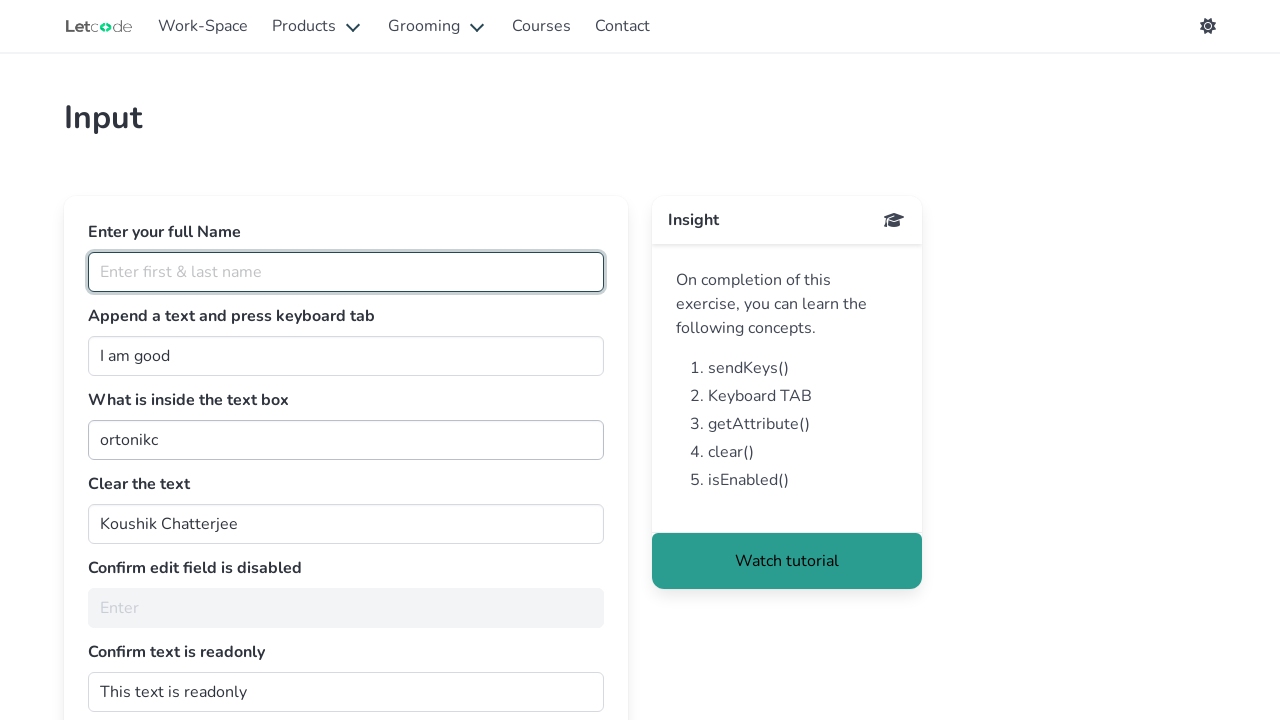

Retrieved placeholder attribute from fullName input
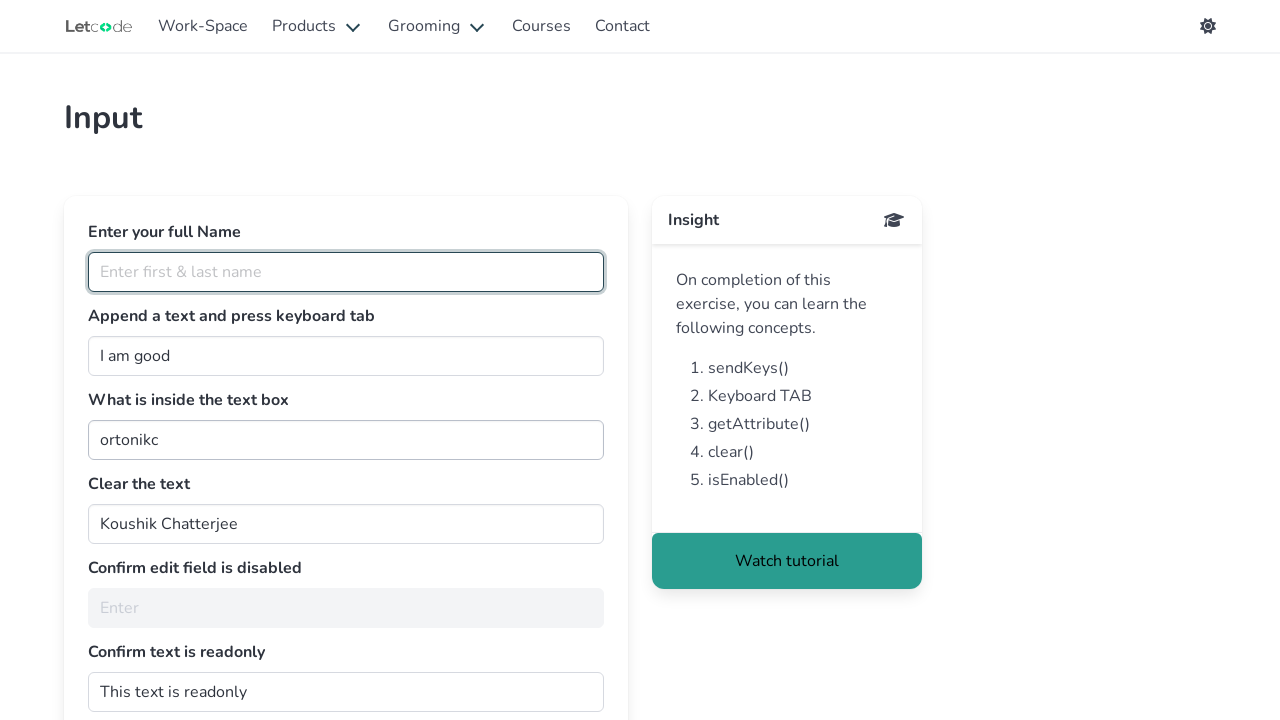

Retrieved value attribute from join input
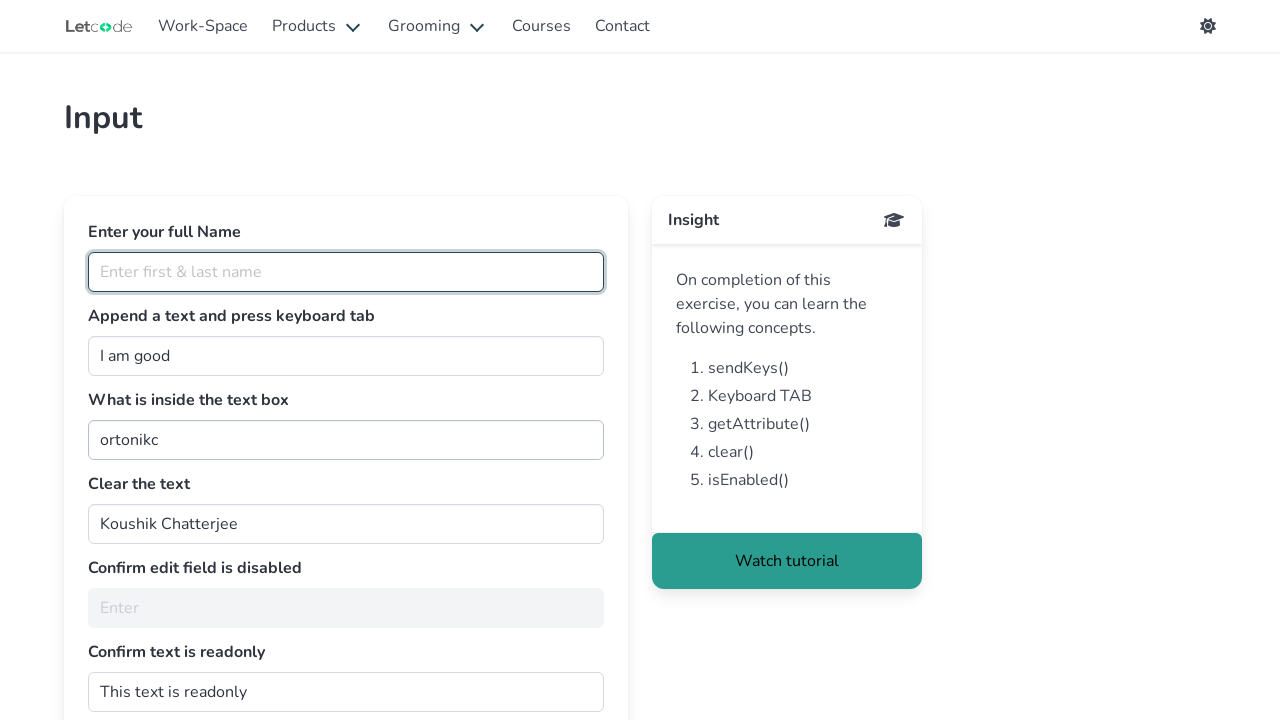

Retrieved value attribute from getMe input
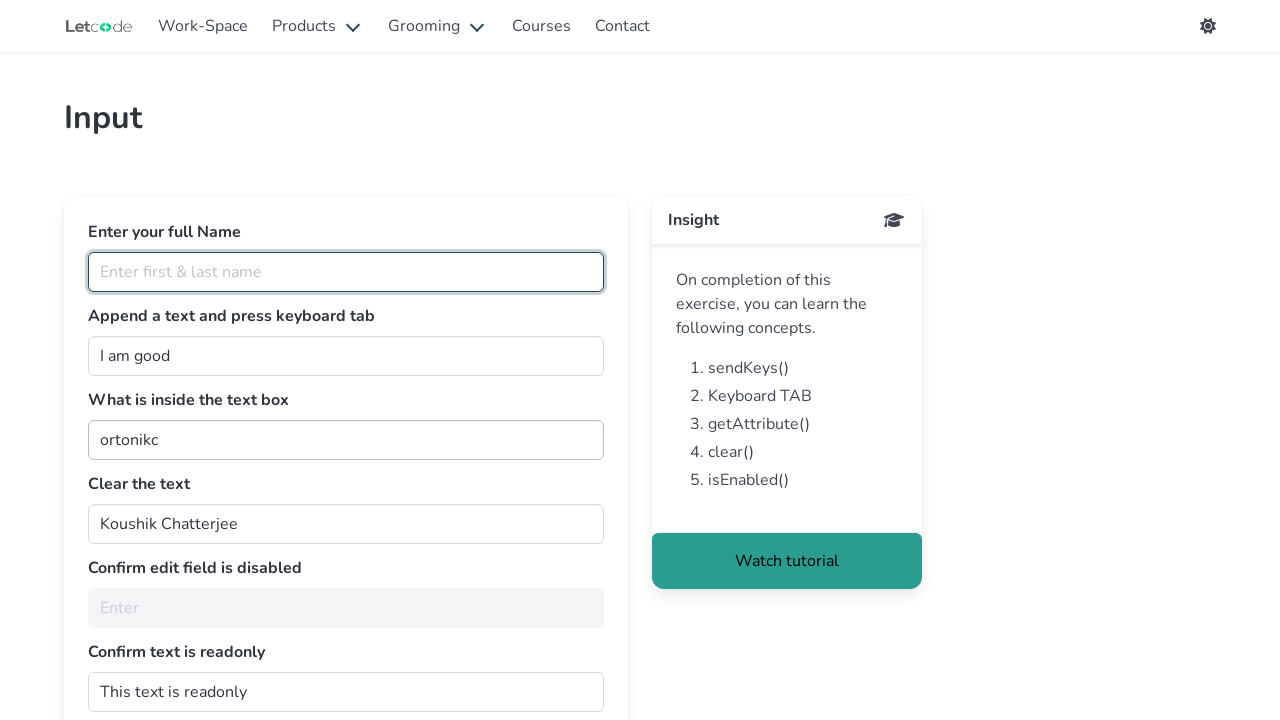

Retrieved value attribute from clearMe input
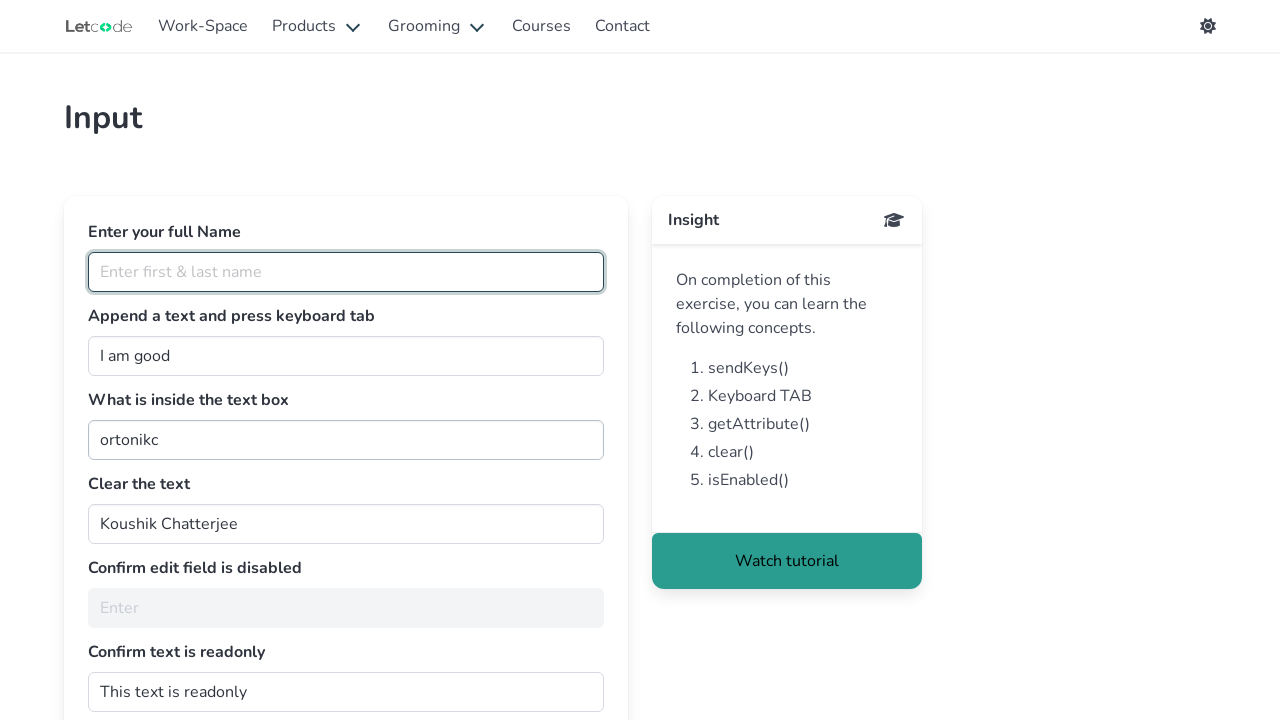

Retrieved placeholder attribute from noEdit input
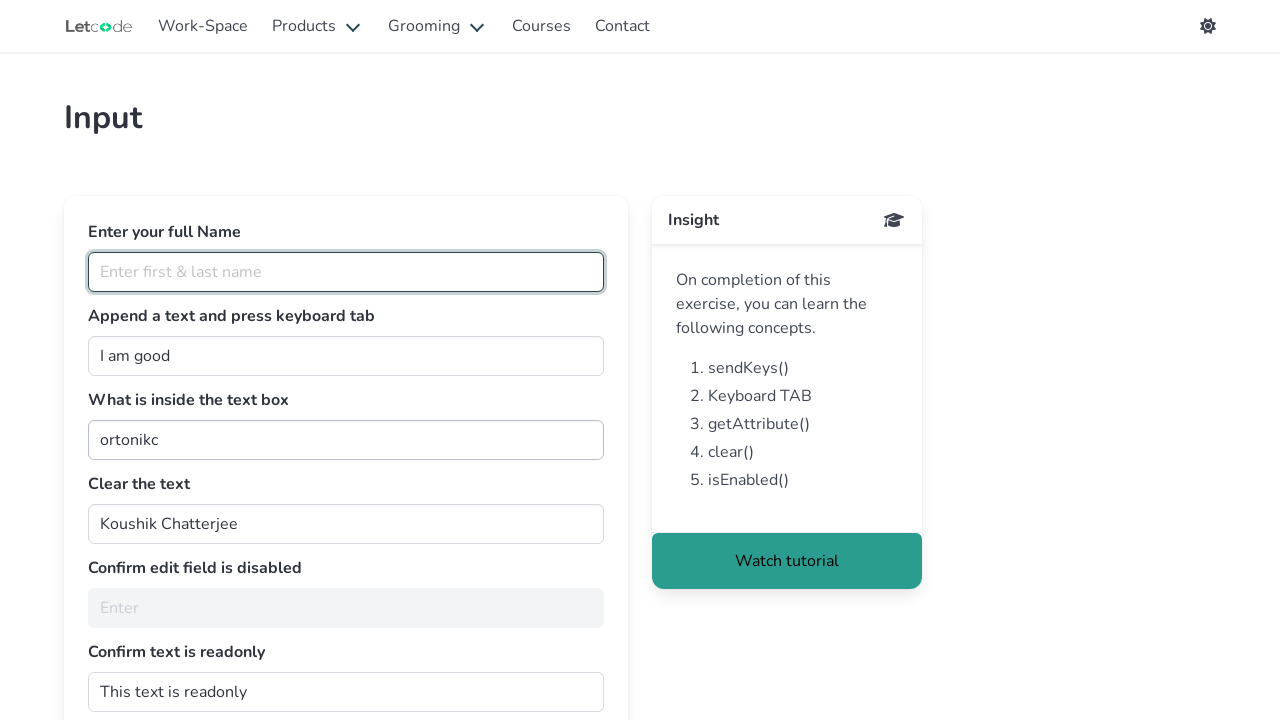

Retrieved value attribute from dontwrite input
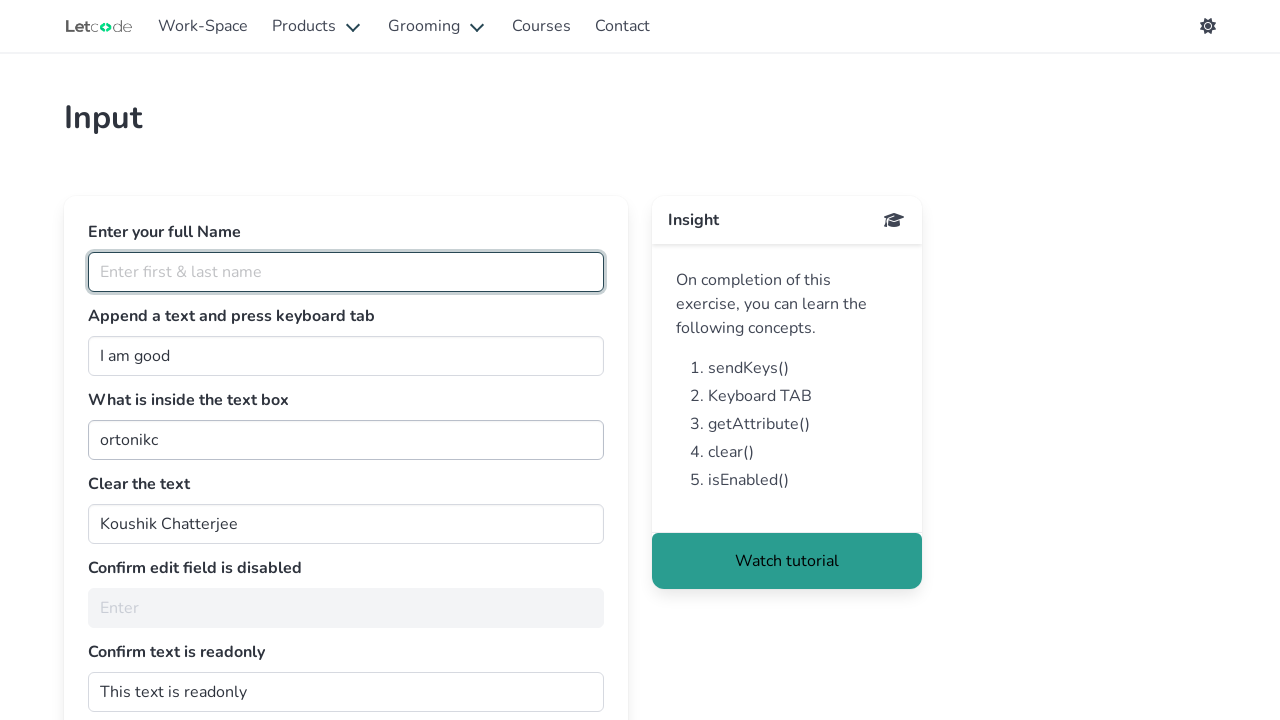

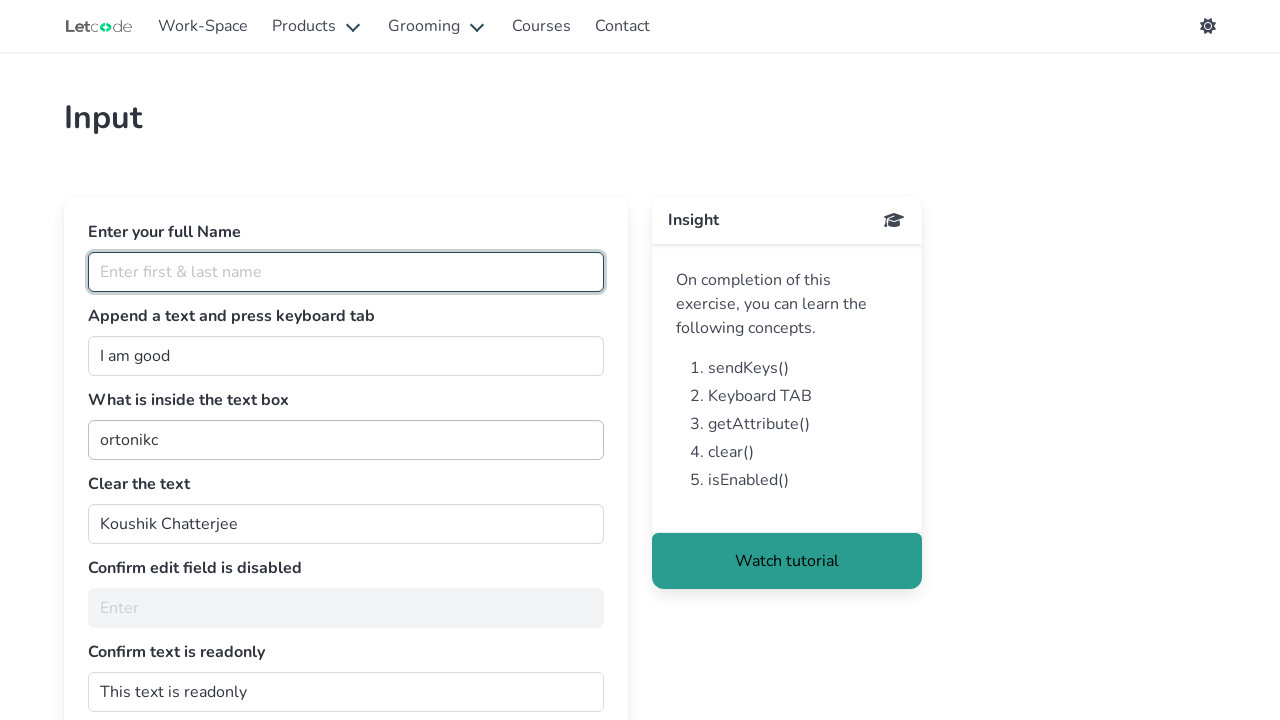